Tests pressing the tab key without targeting a specific element first and verifies the page displays the correct key press result

Starting URL: http://the-internet.herokuapp.com/key_presses

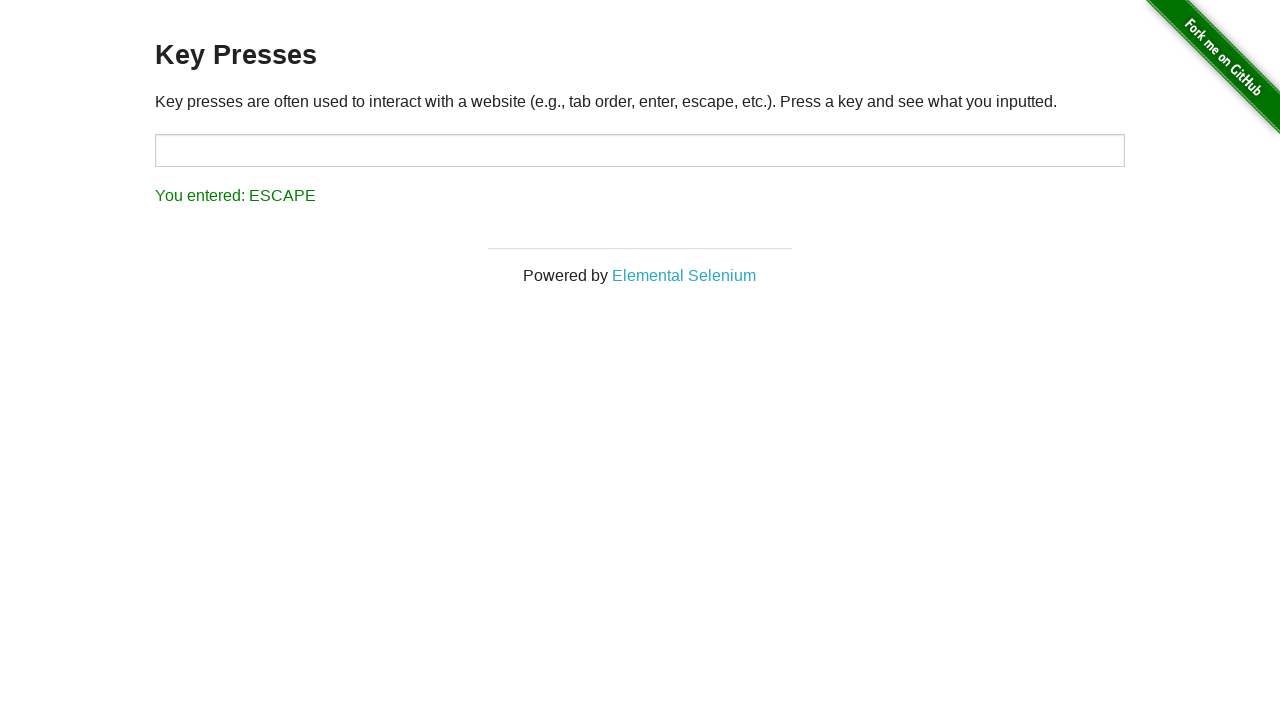

Pressed Tab key on the page
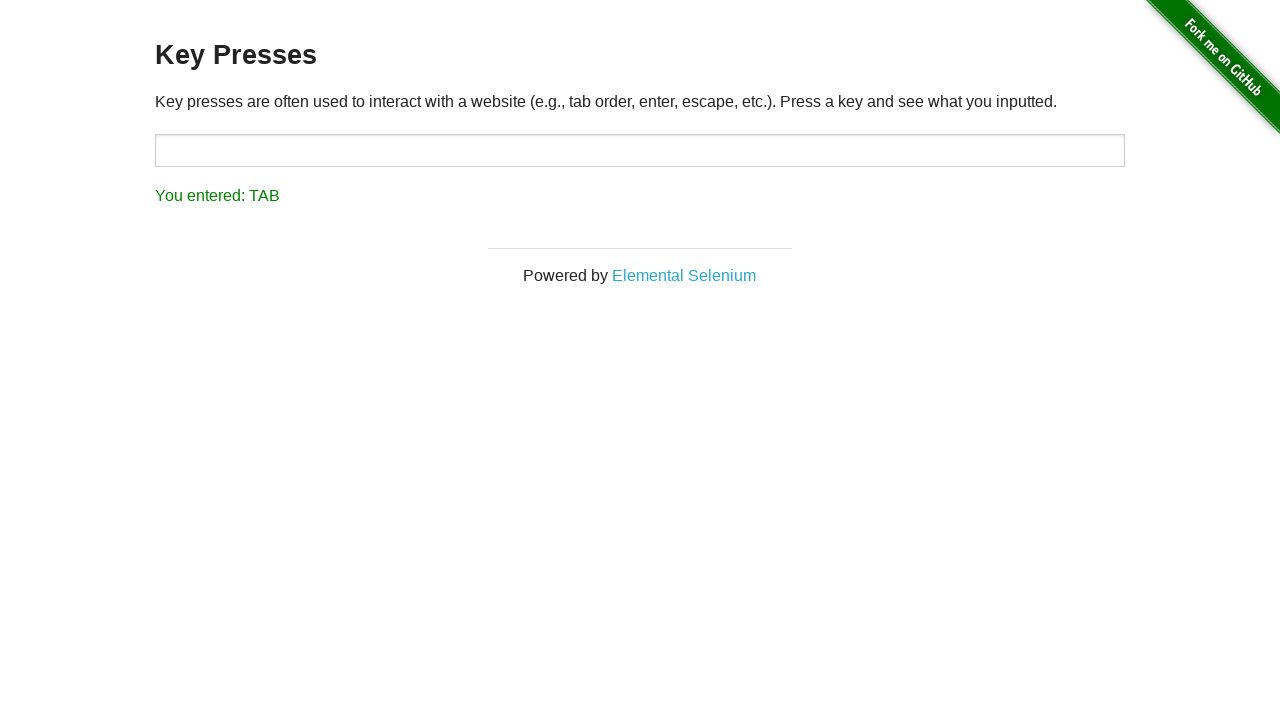

Waited for result element to appear
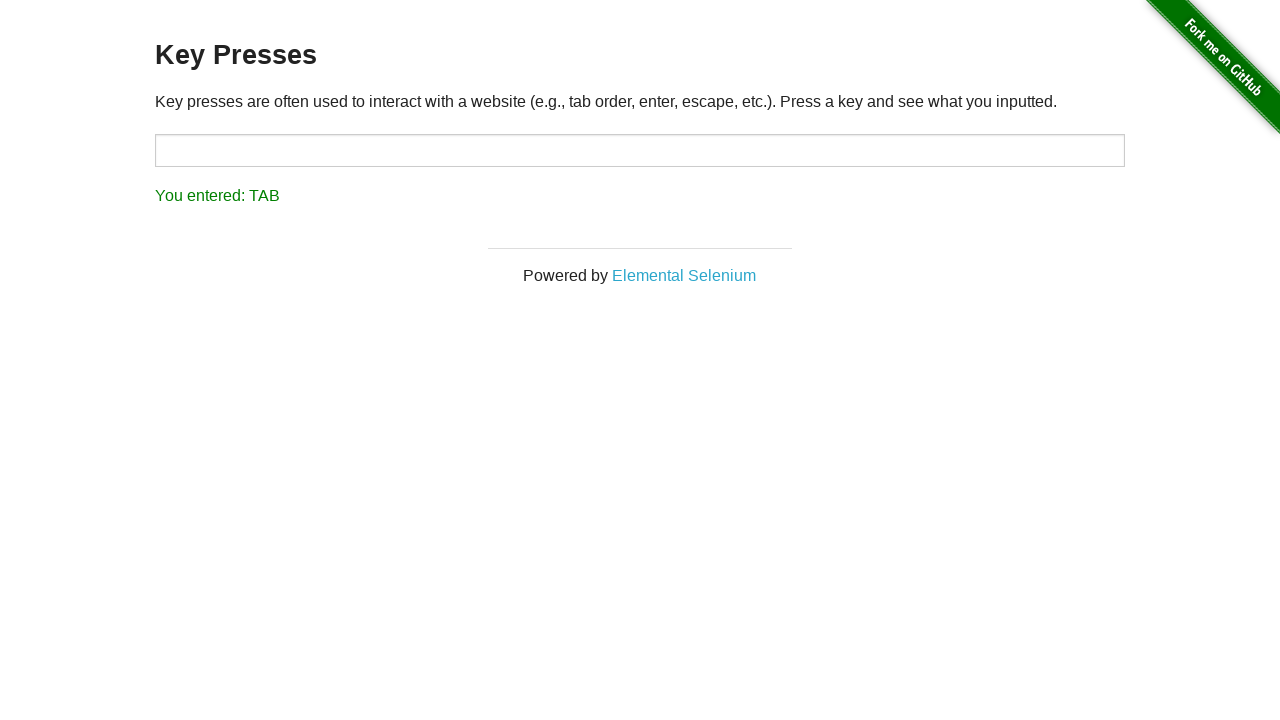

Retrieved result text content
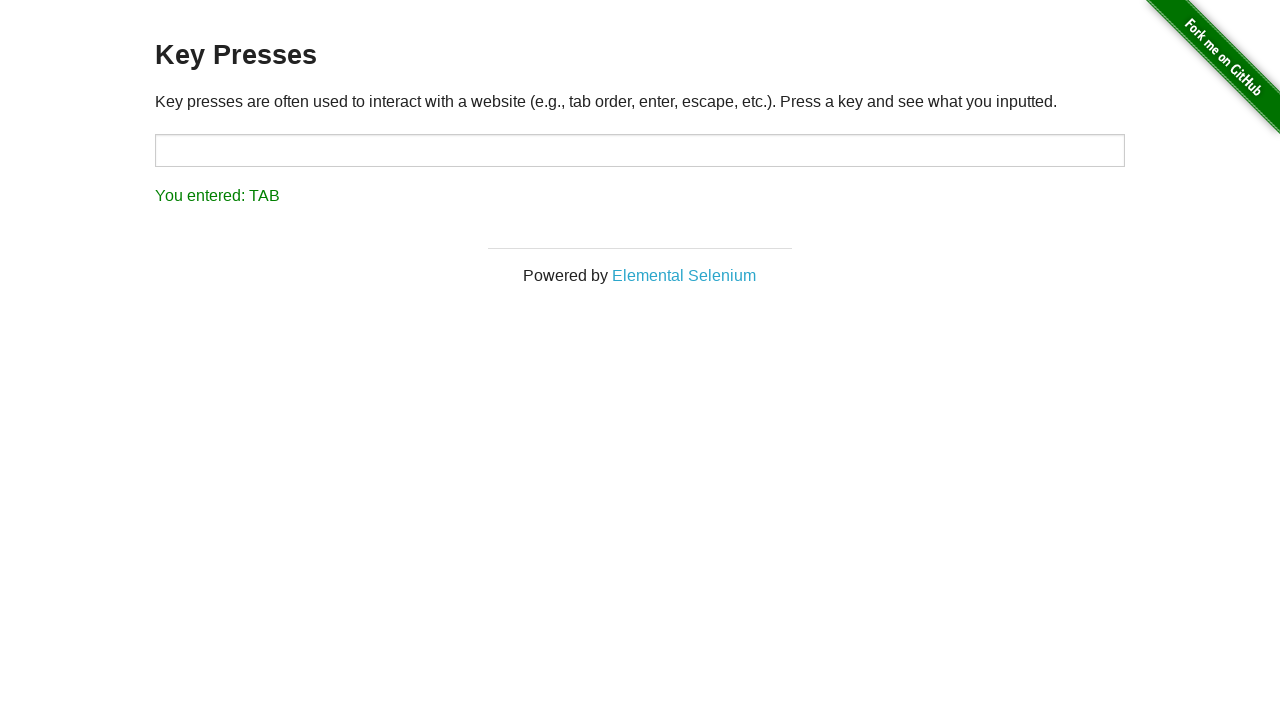

Verified result text matches expected 'You entered: TAB'
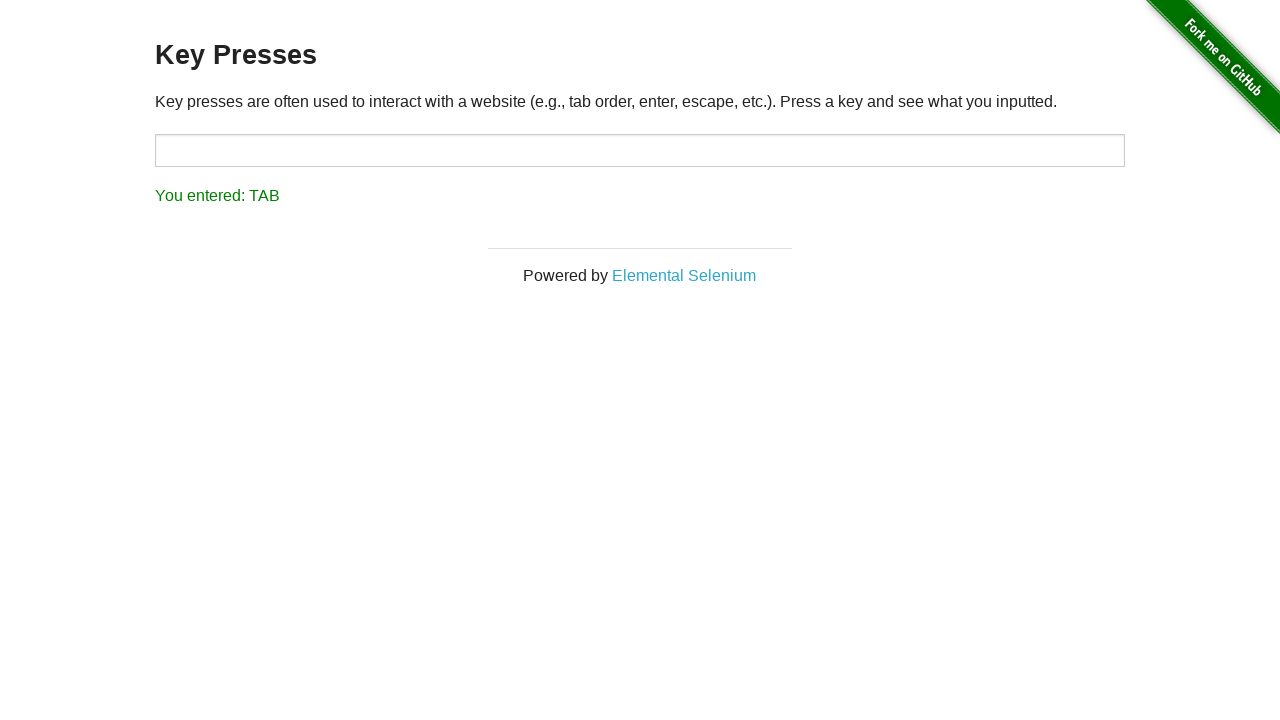

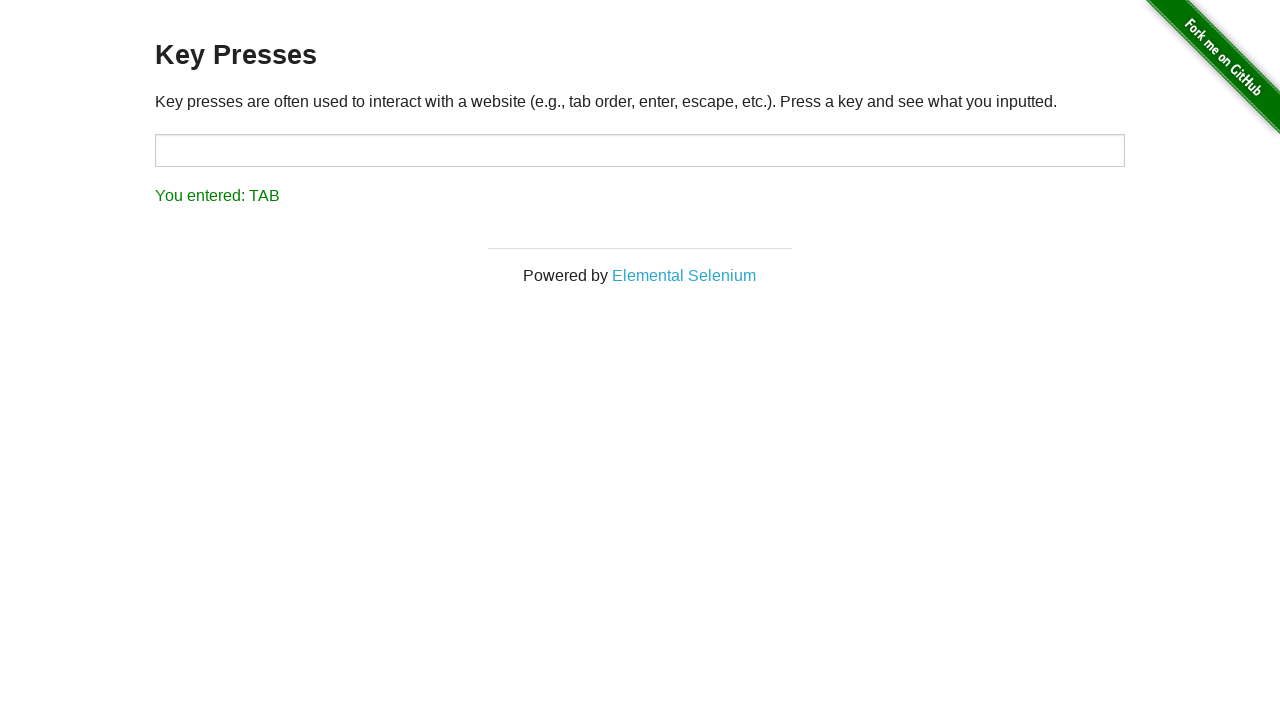